Tests dynamic element handling by adding and removing elements on the page, verifying their display states

Starting URL: https://practice.cydeo.com/add_remove_elements/

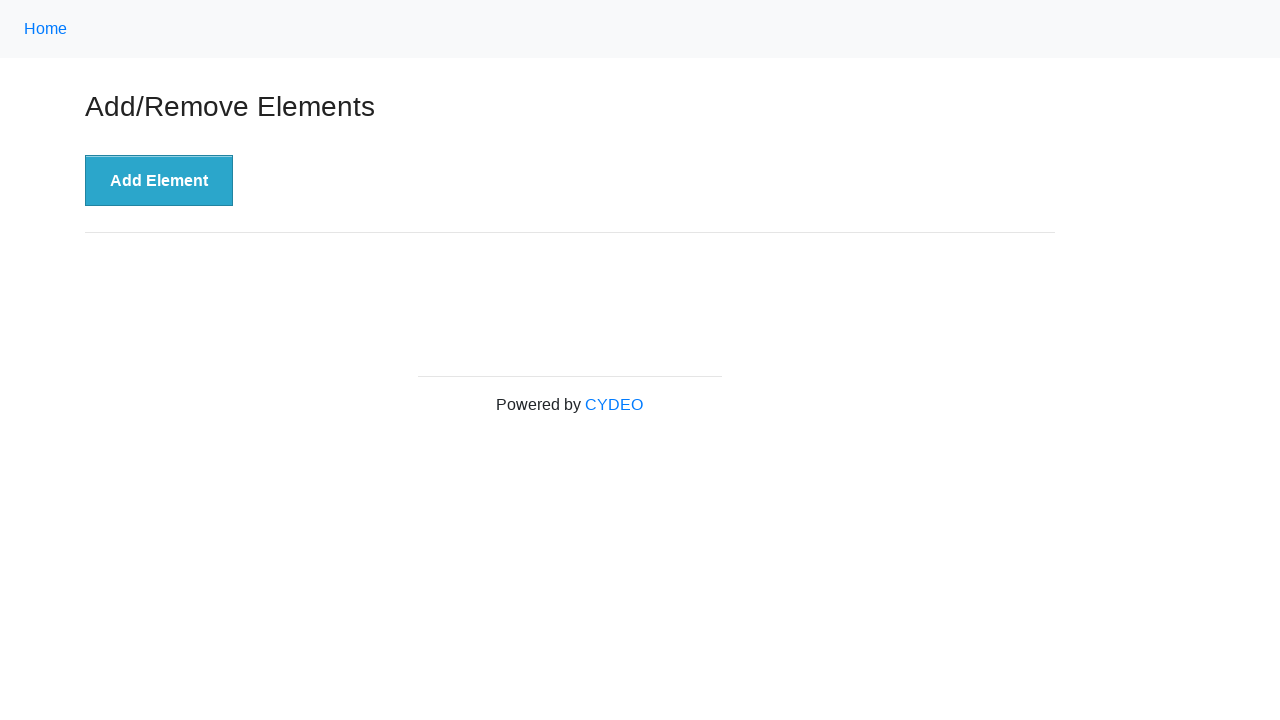

Clicked 'Add Element' button to create a new delete button at (159, 181) on xpath=//button[@onclick='addElement()']
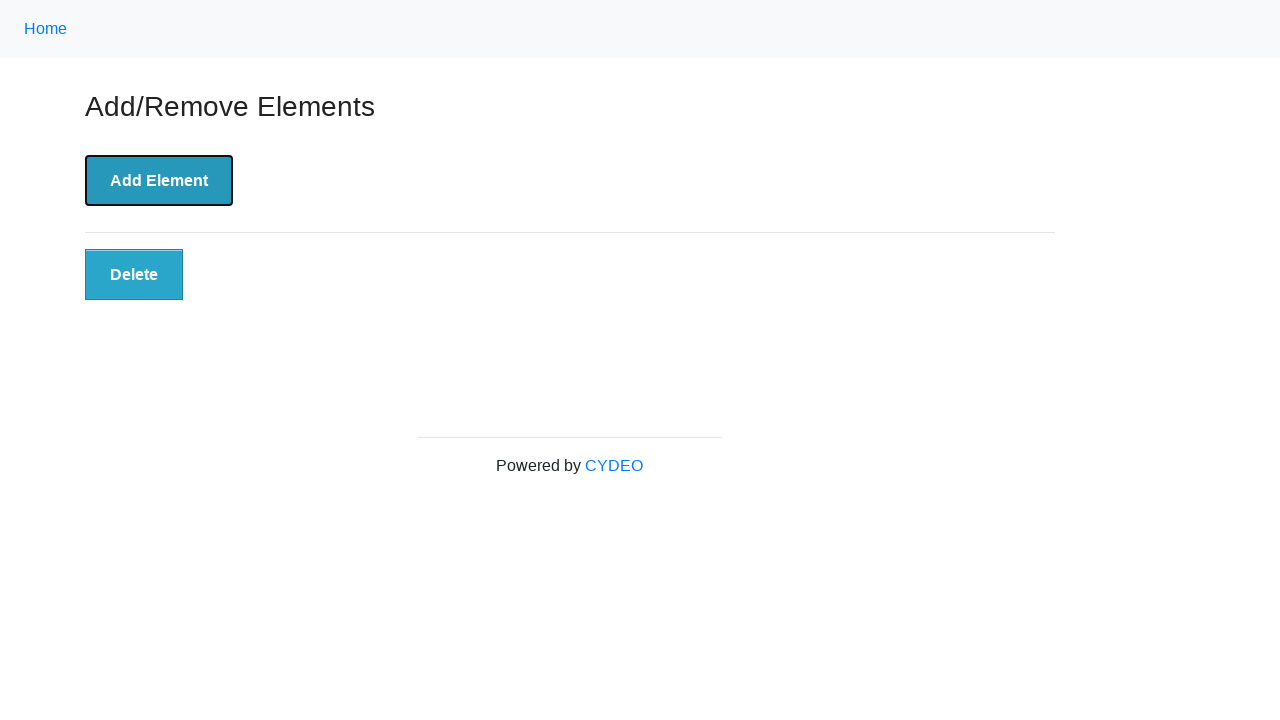

Delete button appeared on the page
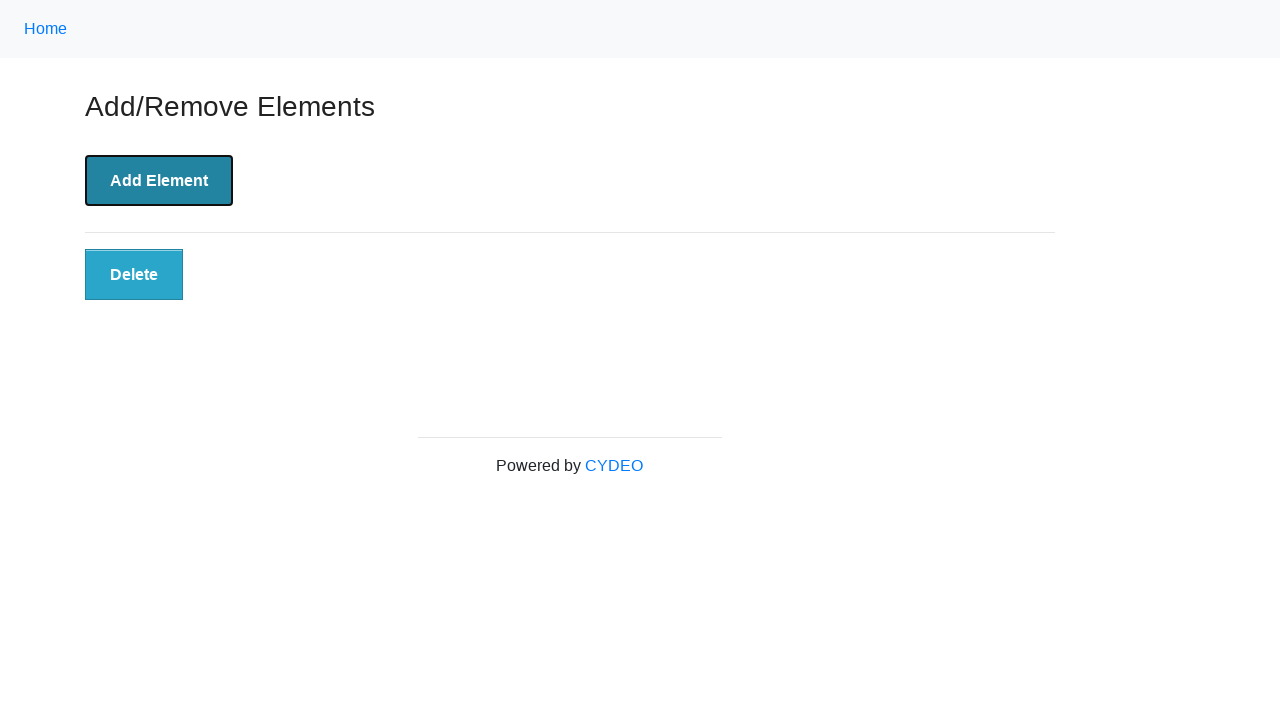

Clicked the Delete button to remove the element at (134, 275) on xpath=//button[@onclick='deleteElement()']
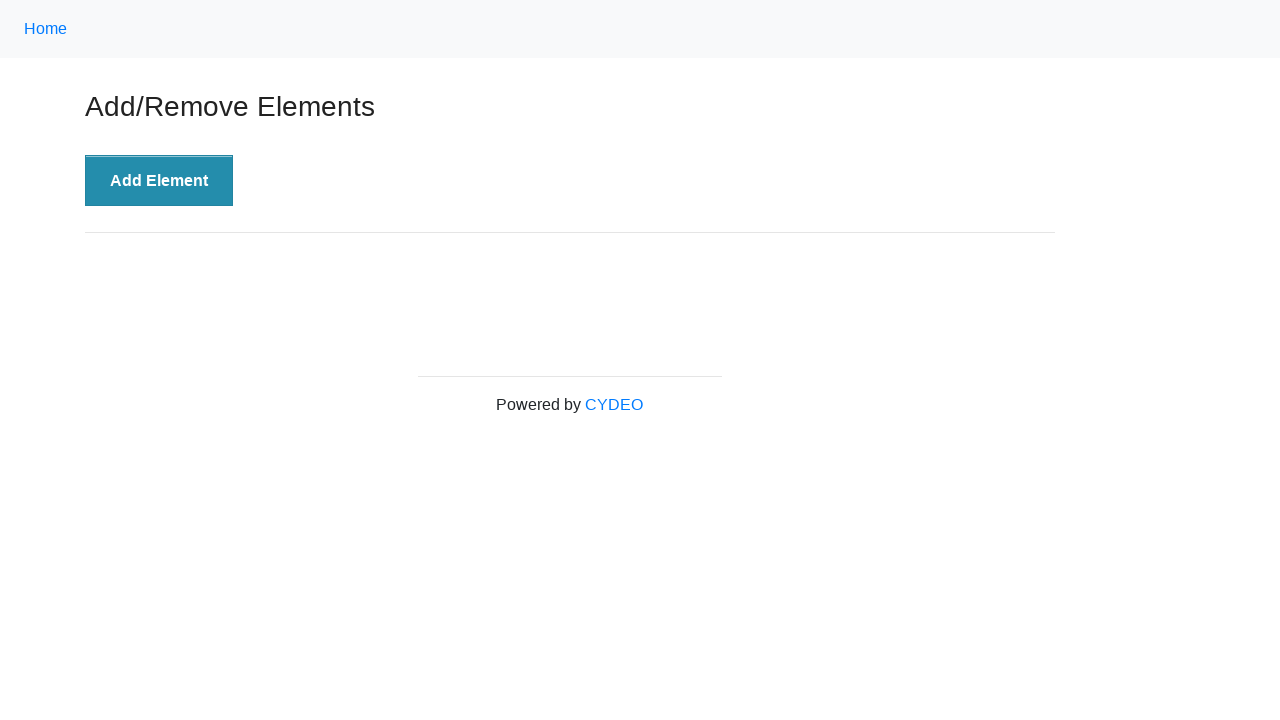

Verified that the delete button no longer exists in the DOM (element successfully removed)
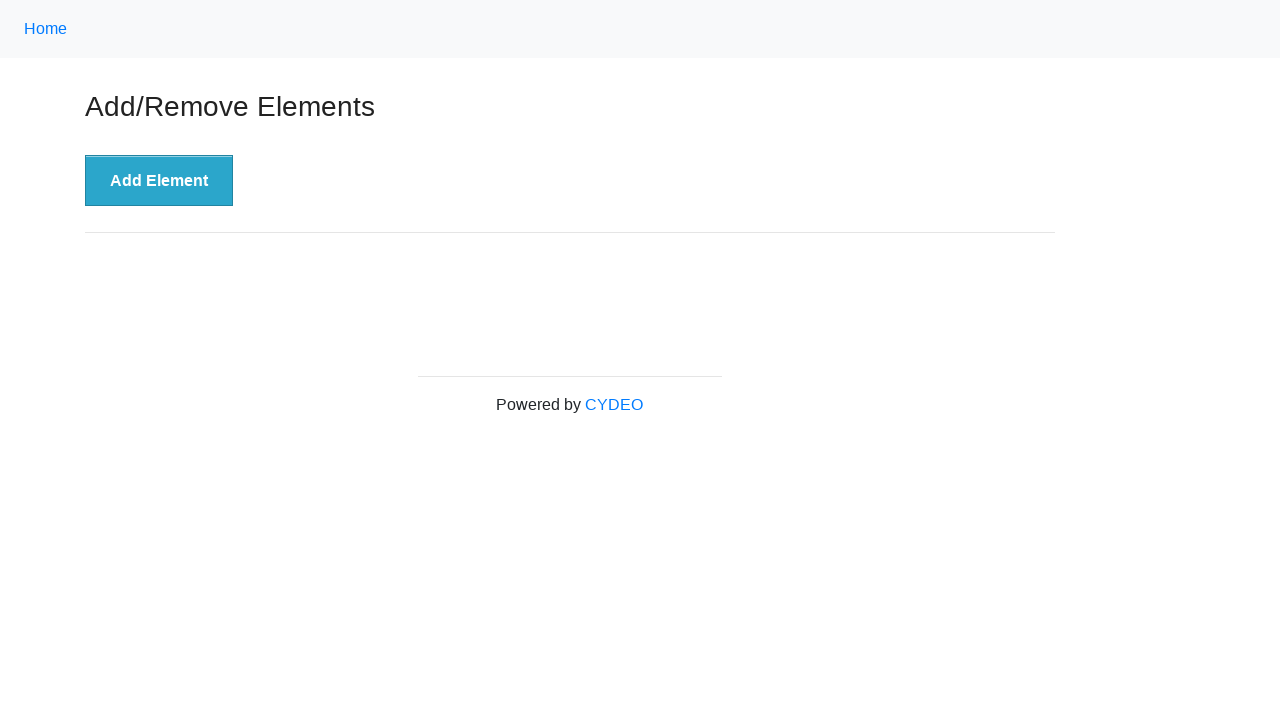

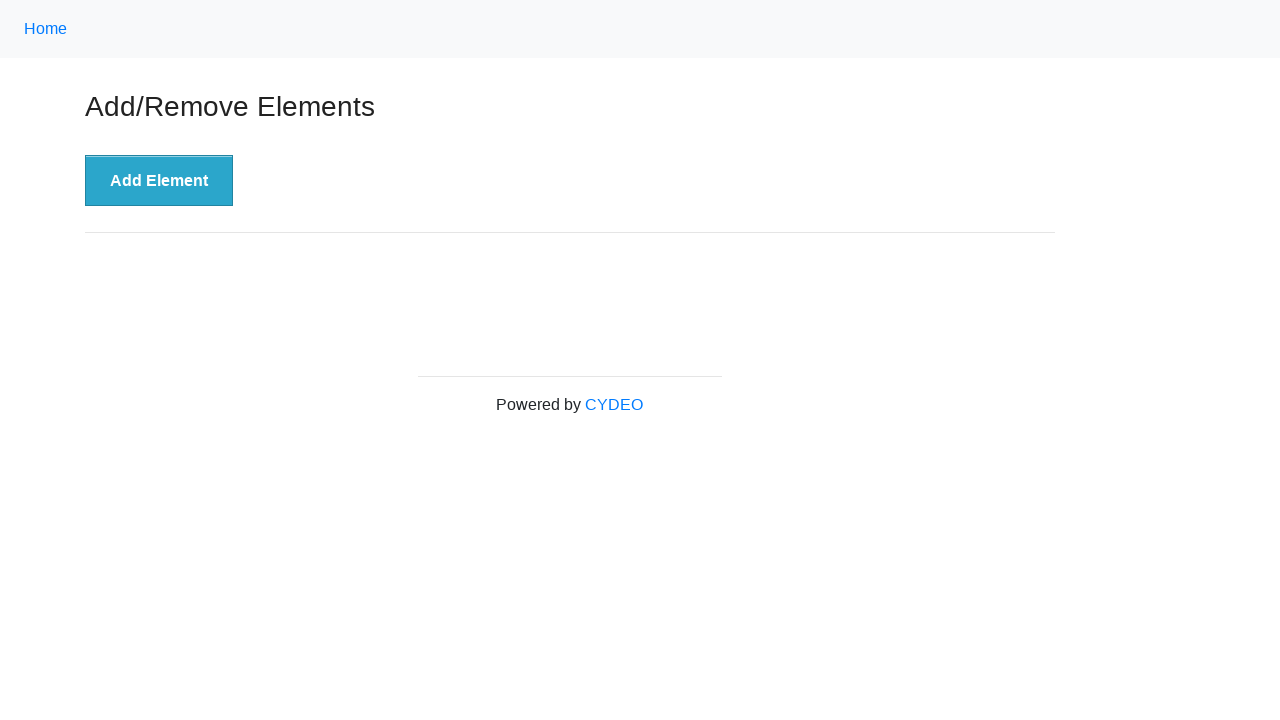